Tests a practice form by filling in personal details (first name, last name), selecting gender, years of experience, date, profession checkboxes, automation tools checkboxes, continent dropdown, and submitting the form.

Starting URL: https://www.techlistic.com/p/selenium-practice-form.html

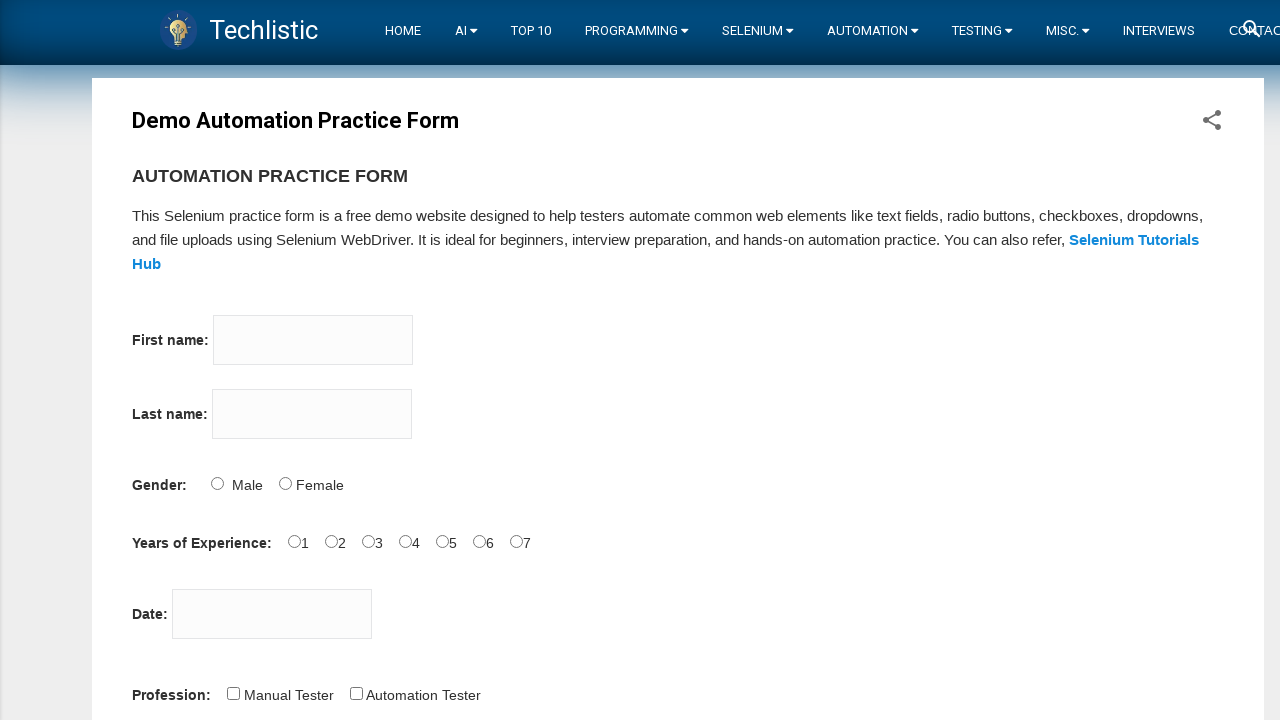

Filled first name field with 'Sanjay' on input[name='firstname']
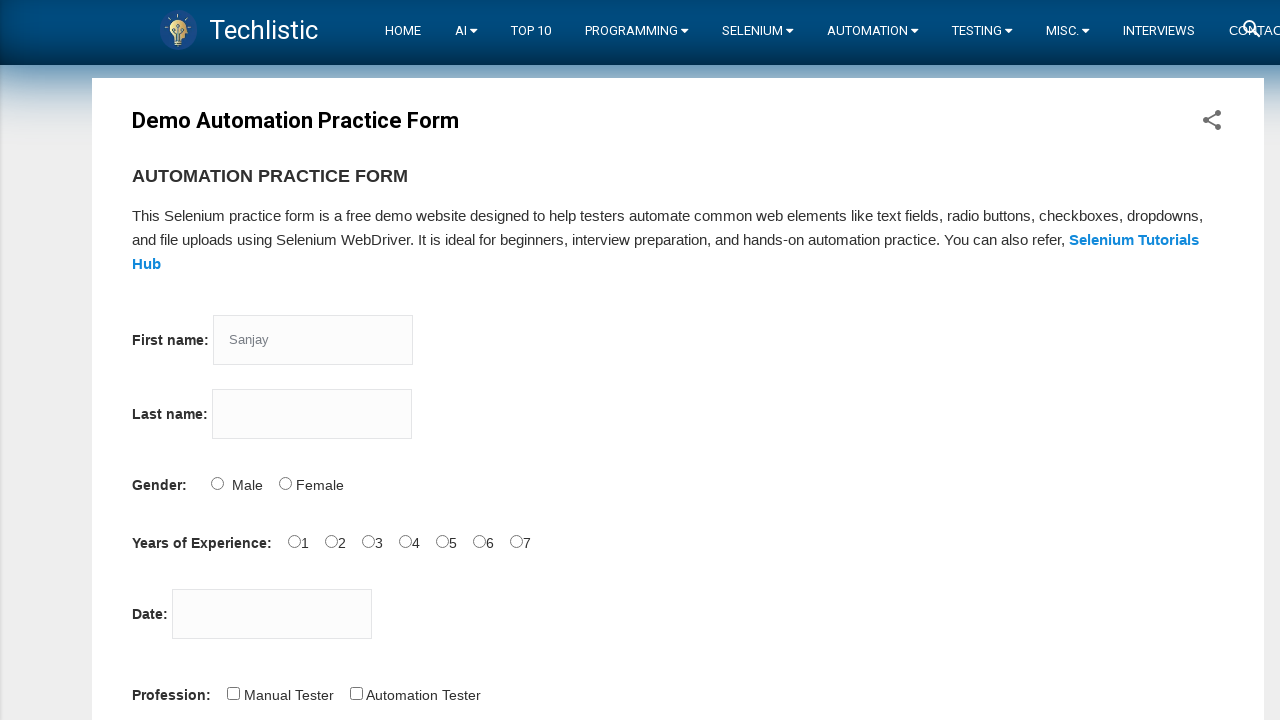

Filled last name field with 'Mehara' on input[name='lastname']
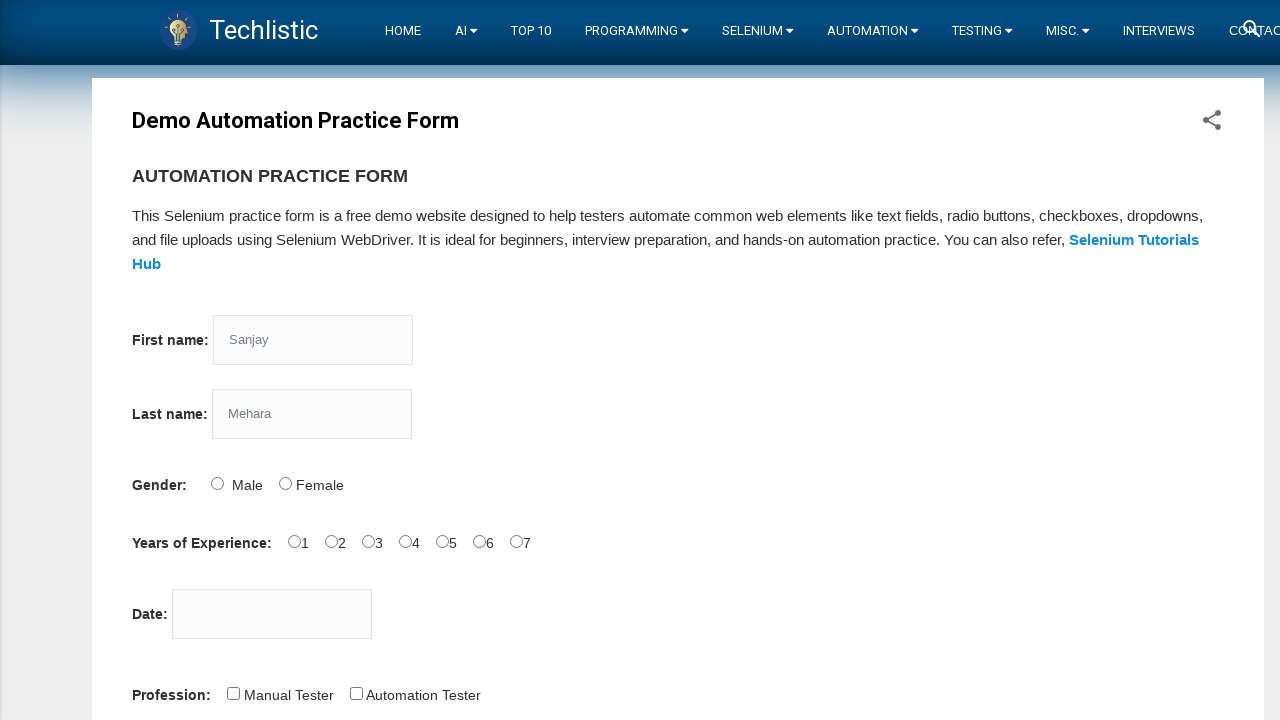

Selected Male gender option at (217, 483) on input#sex-0
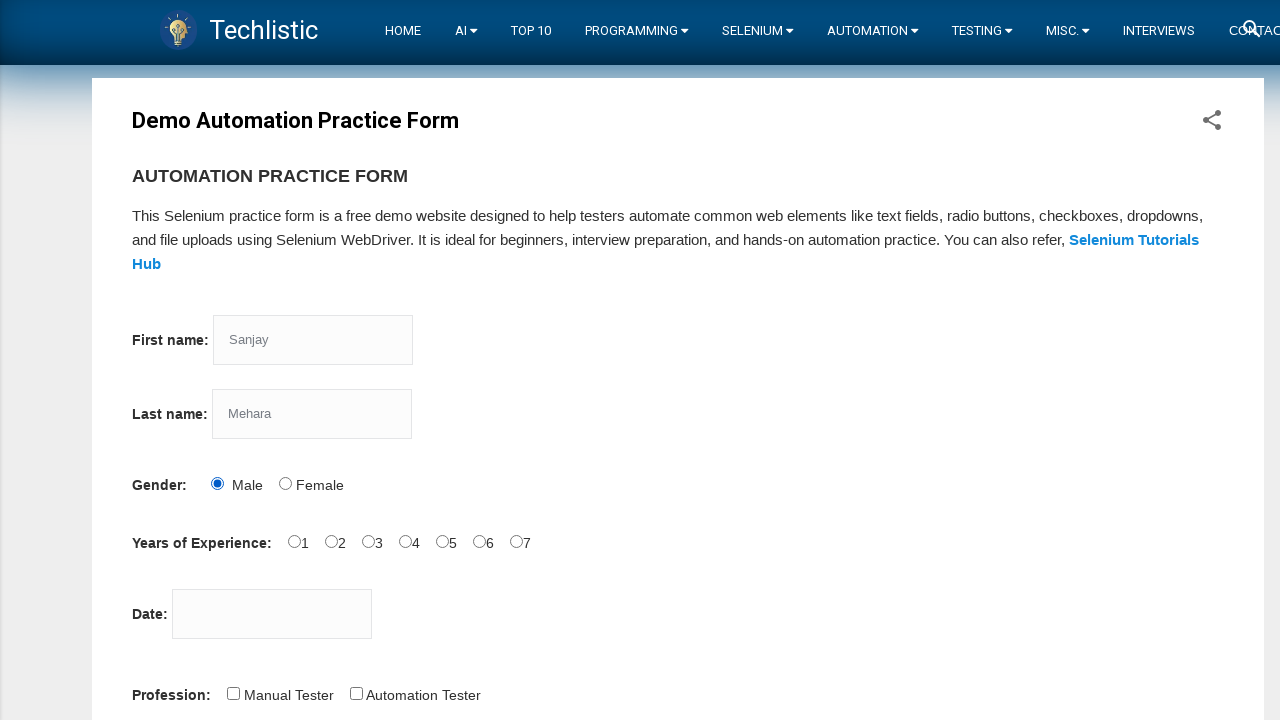

Selected 5 years of experience at (442, 541) on input#exp-4
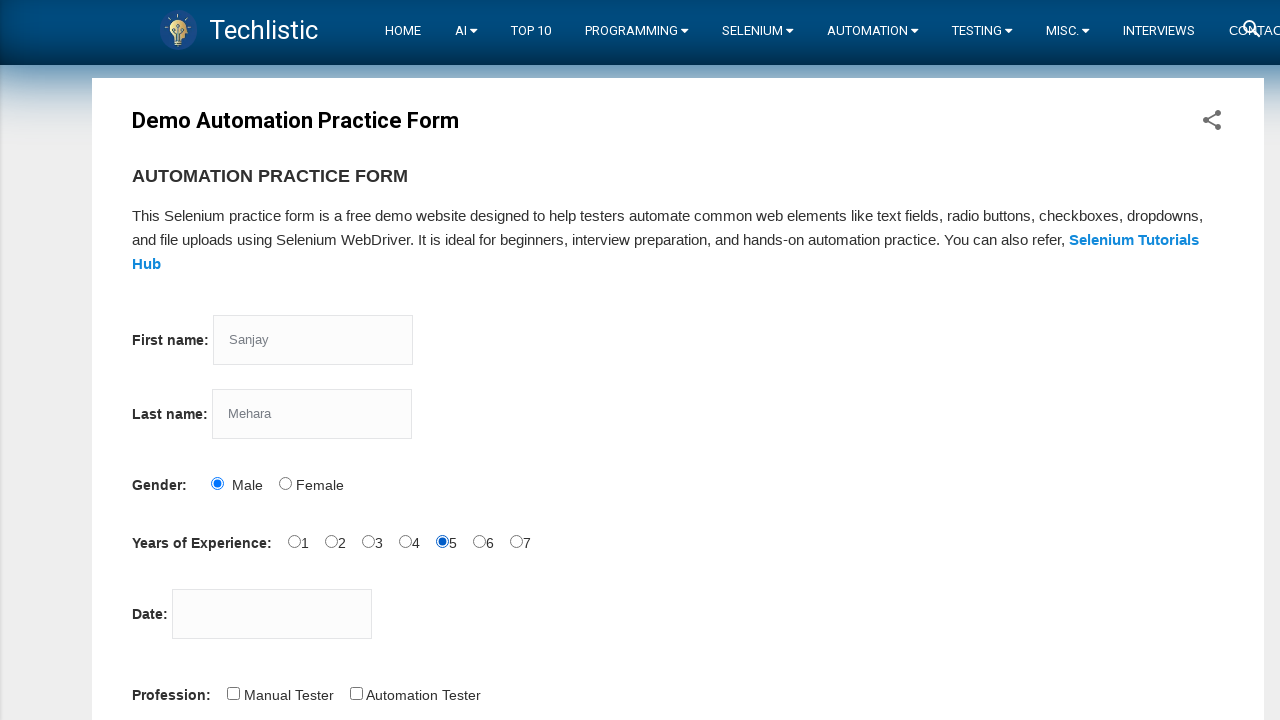

Filled date picker with '15/07/2001' on input#datepicker
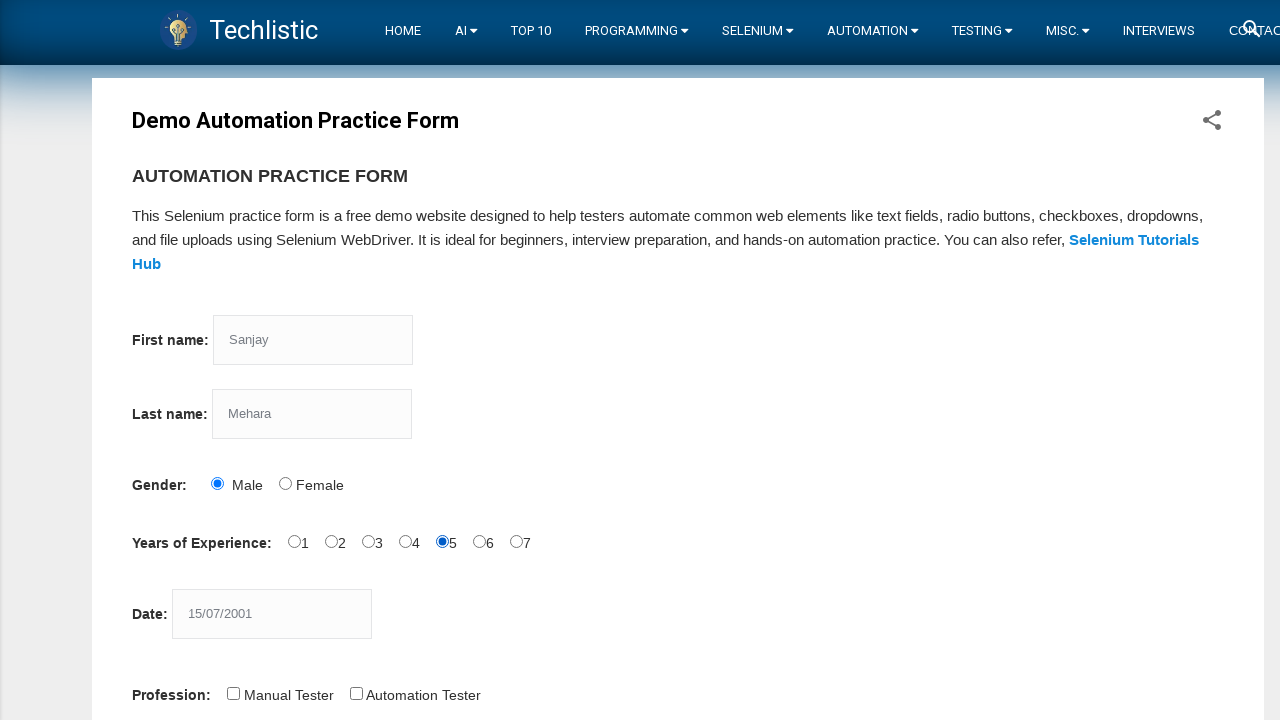

Selected profession checkbox 1 at (233, 693) on input[name='profession'] >> nth=0
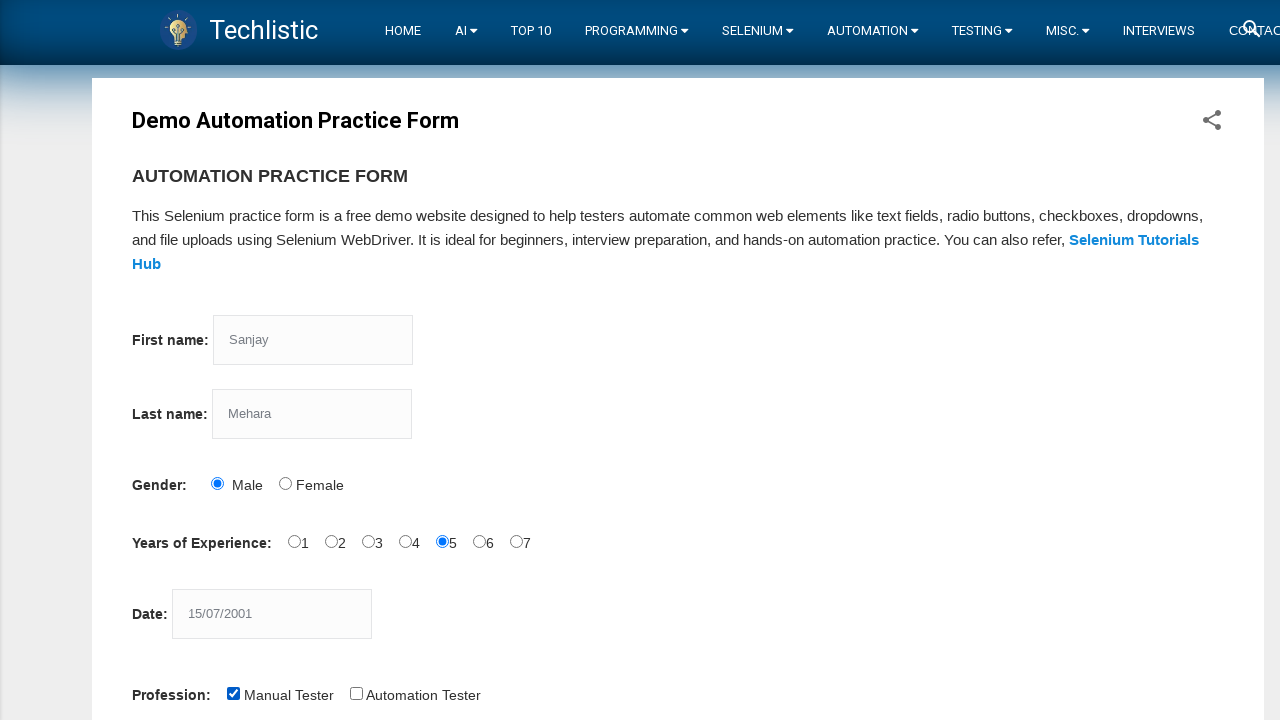

Selected profession checkbox 2 at (356, 693) on input[name='profession'] >> nth=1
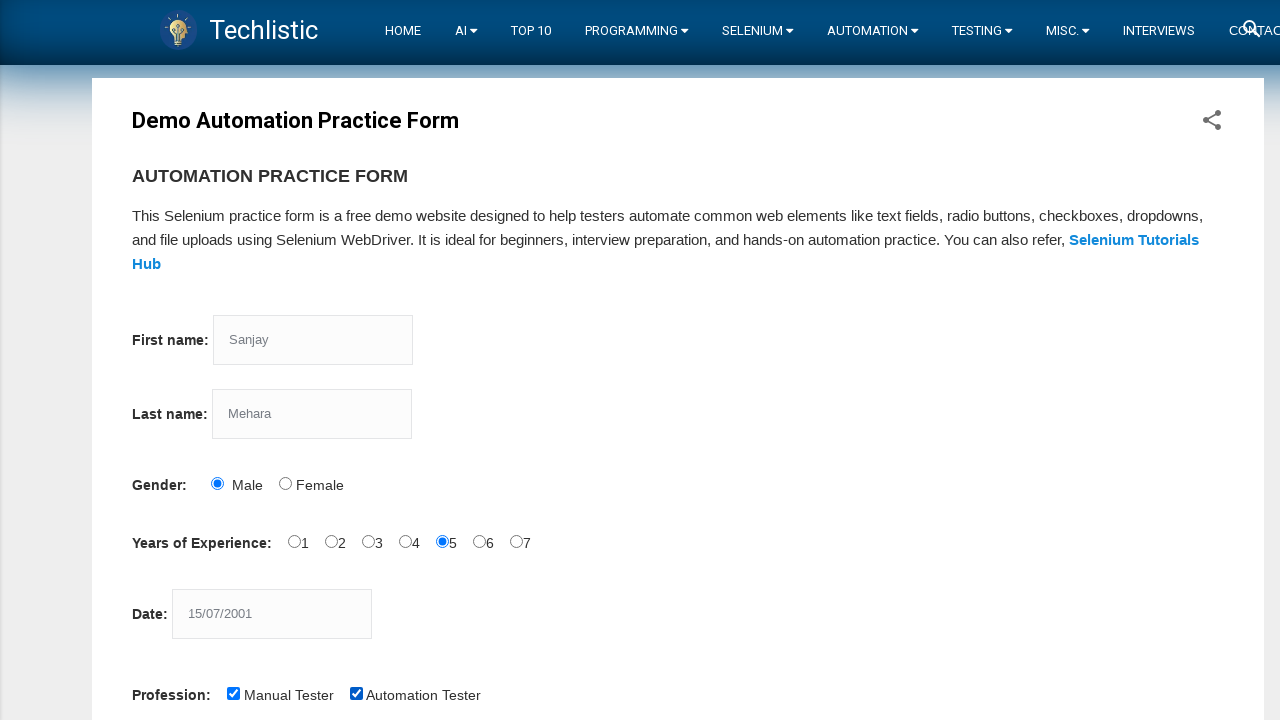

Selected automation tool checkbox 1 at (281, 360) on input[name='tool'] >> nth=0
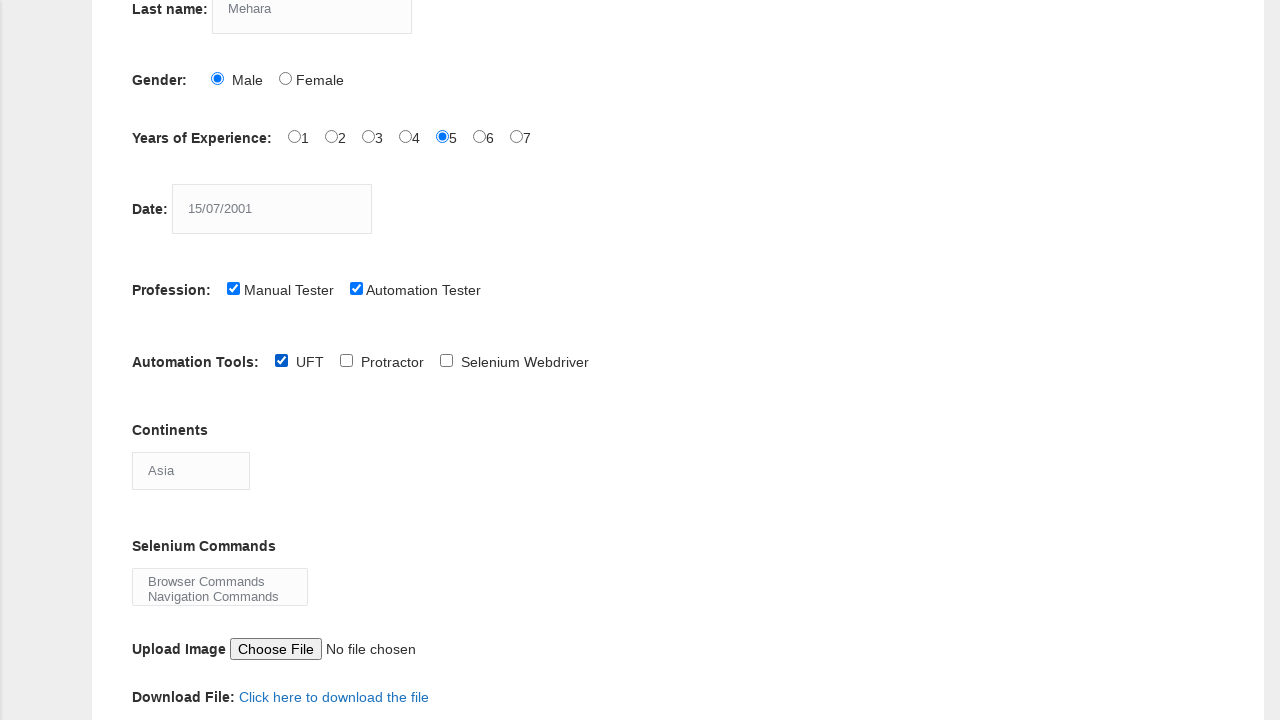

Selected automation tool checkbox 2 at (346, 360) on input[name='tool'] >> nth=1
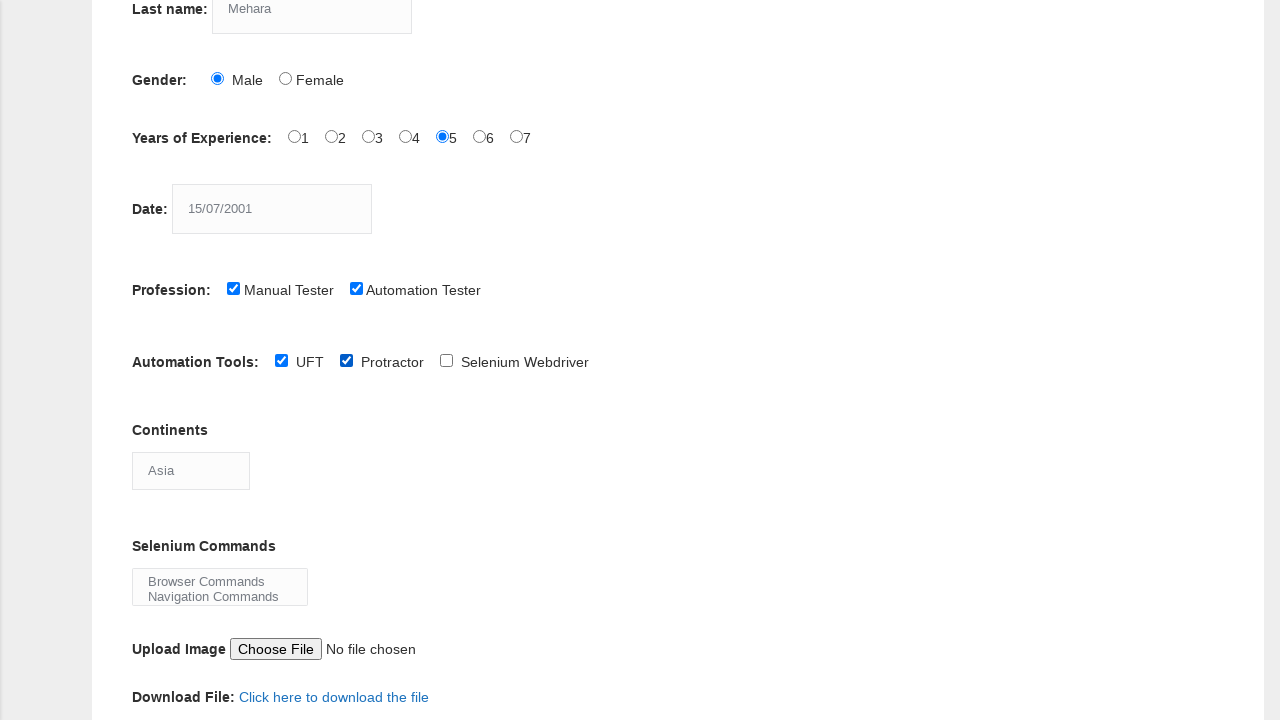

Selected automation tool checkbox 3 at (446, 360) on input[name='tool'] >> nth=2
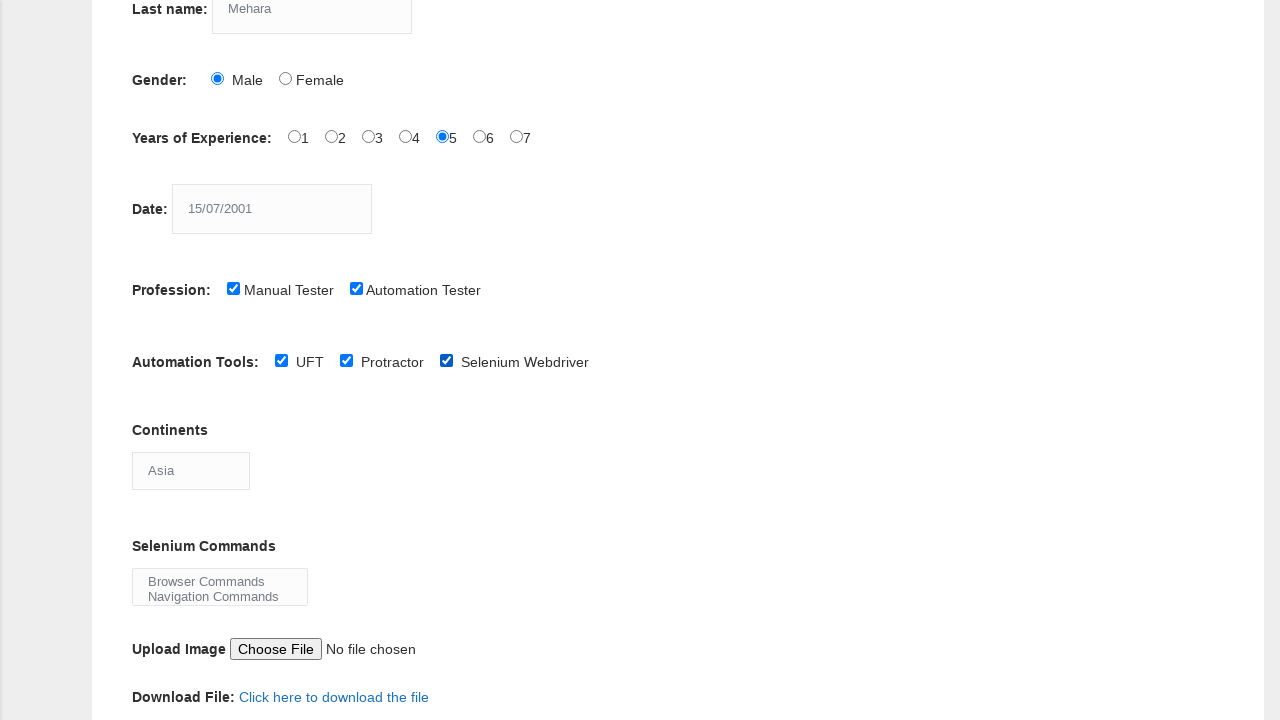

Selected 'Africa' from continent dropdown on select#continents
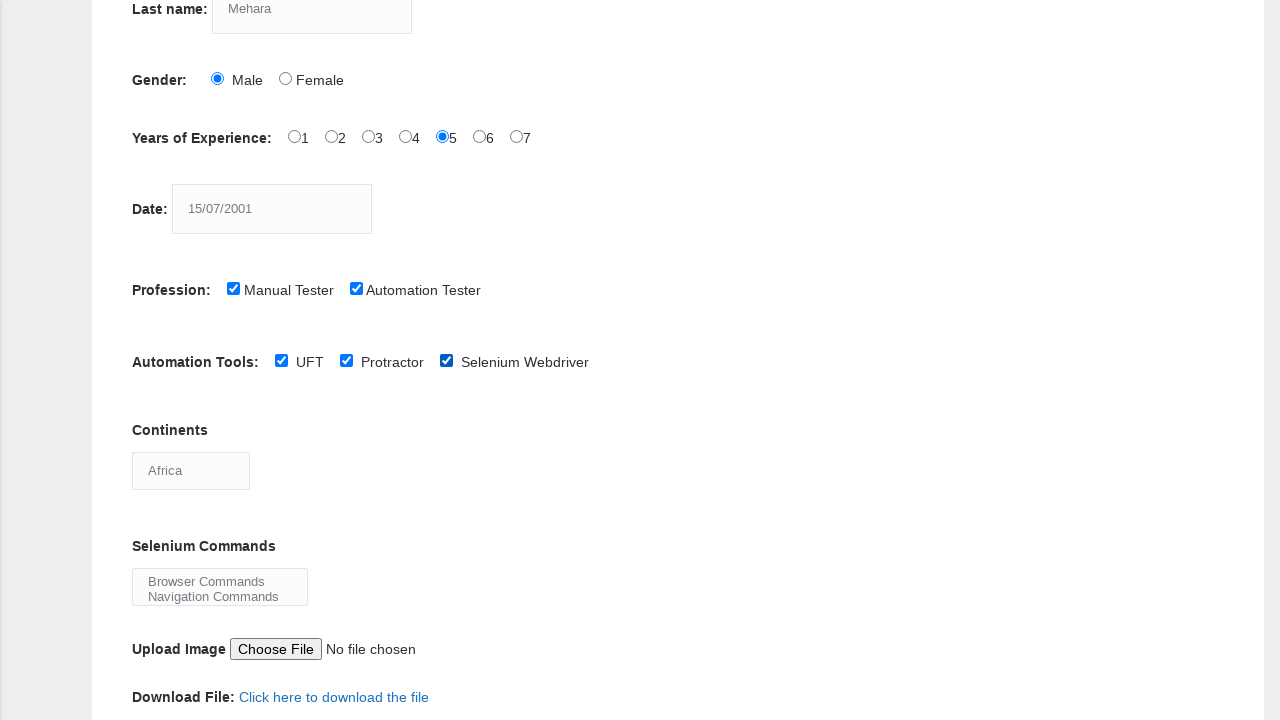

Clicked submit button to submit the form at (157, 360) on button#submit
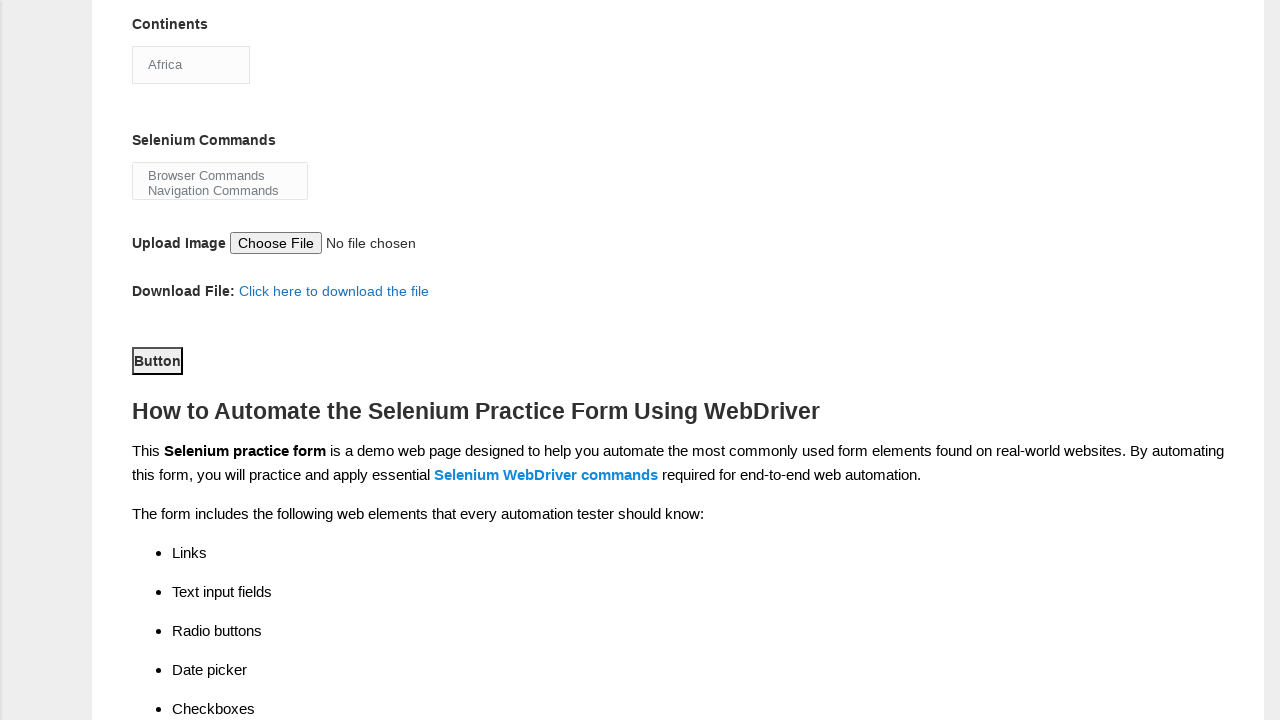

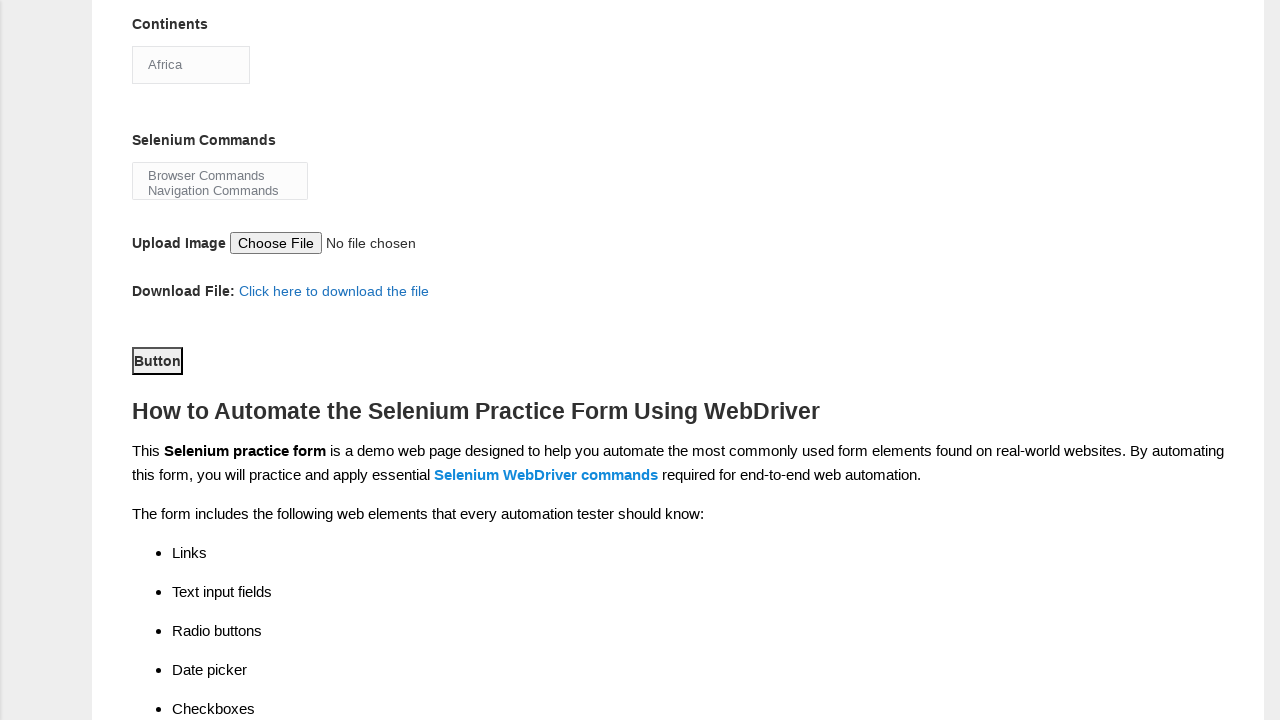